Tests clicking the No Content API link and verifies the response shows 204 No Content status

Starting URL: https://demoqa.com/elements

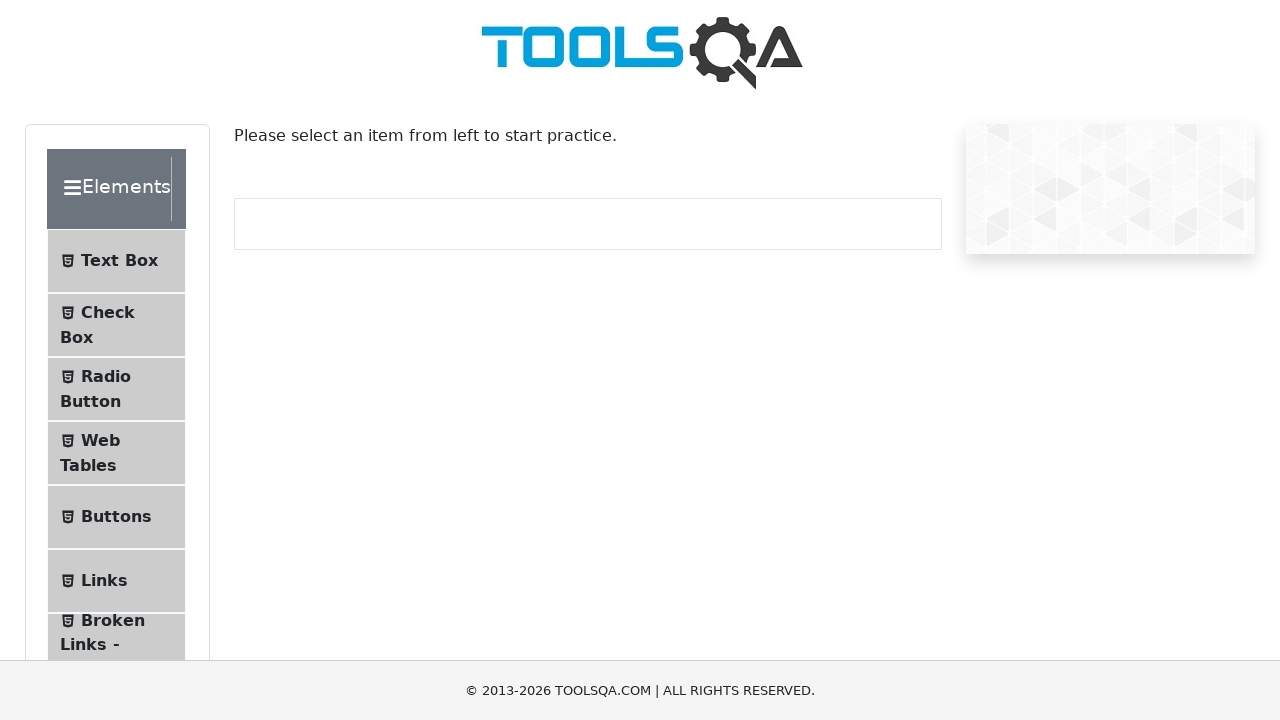

Scrolled Links menu item into view
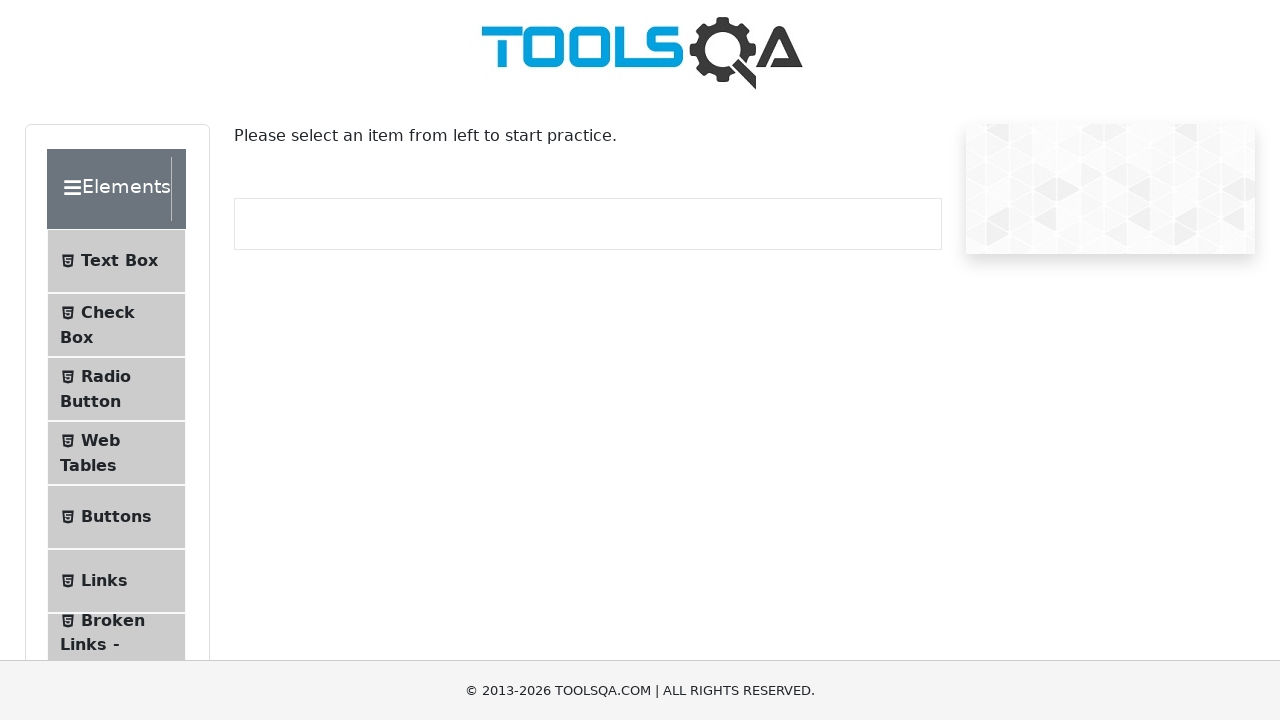

Clicked Links menu item at (104, 581) on xpath=//li[@id='item-5']//span[text()='Links']
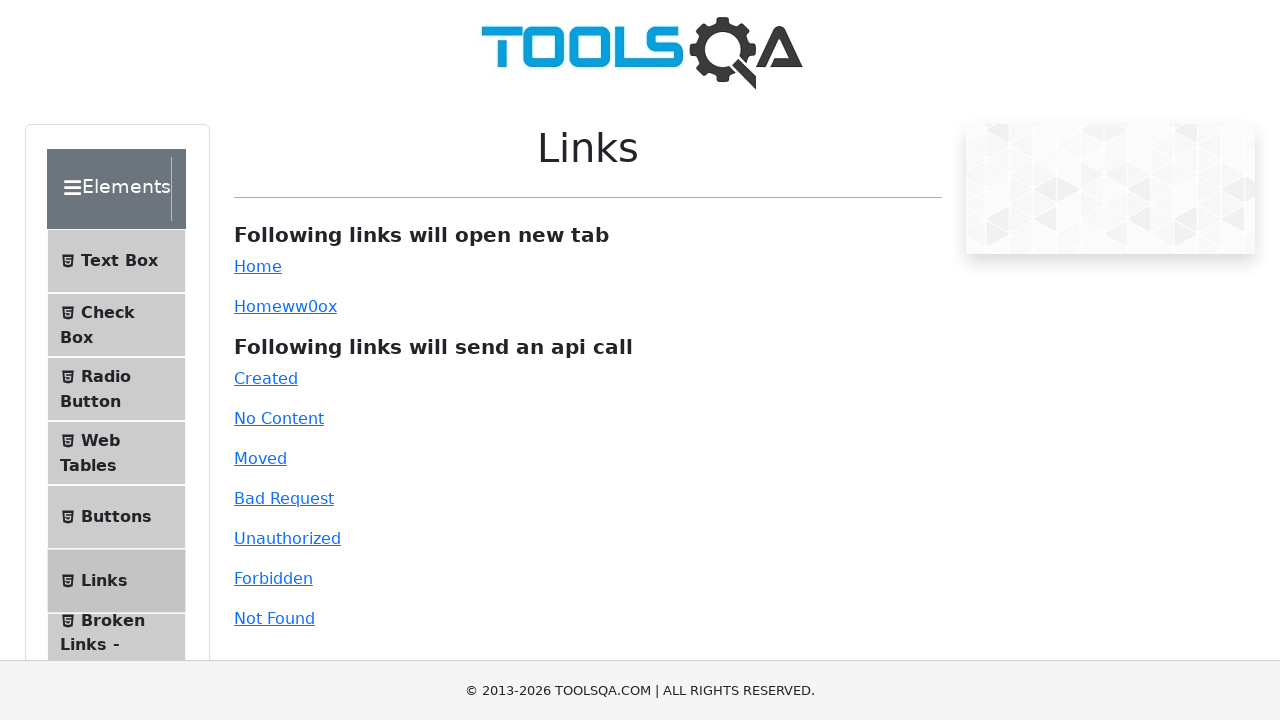

Clicked No Content API link at (279, 418) on xpath=//a[@id='no-content']
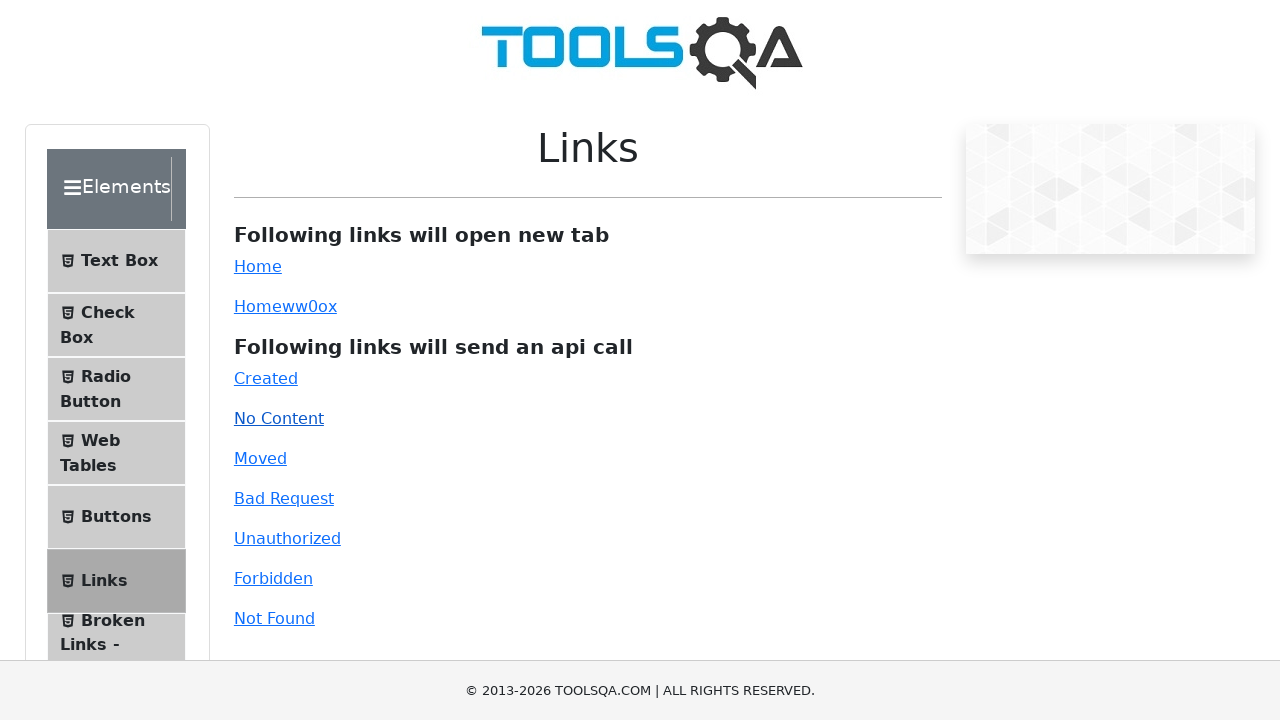

Scrolled to invalid-url link to view API response area
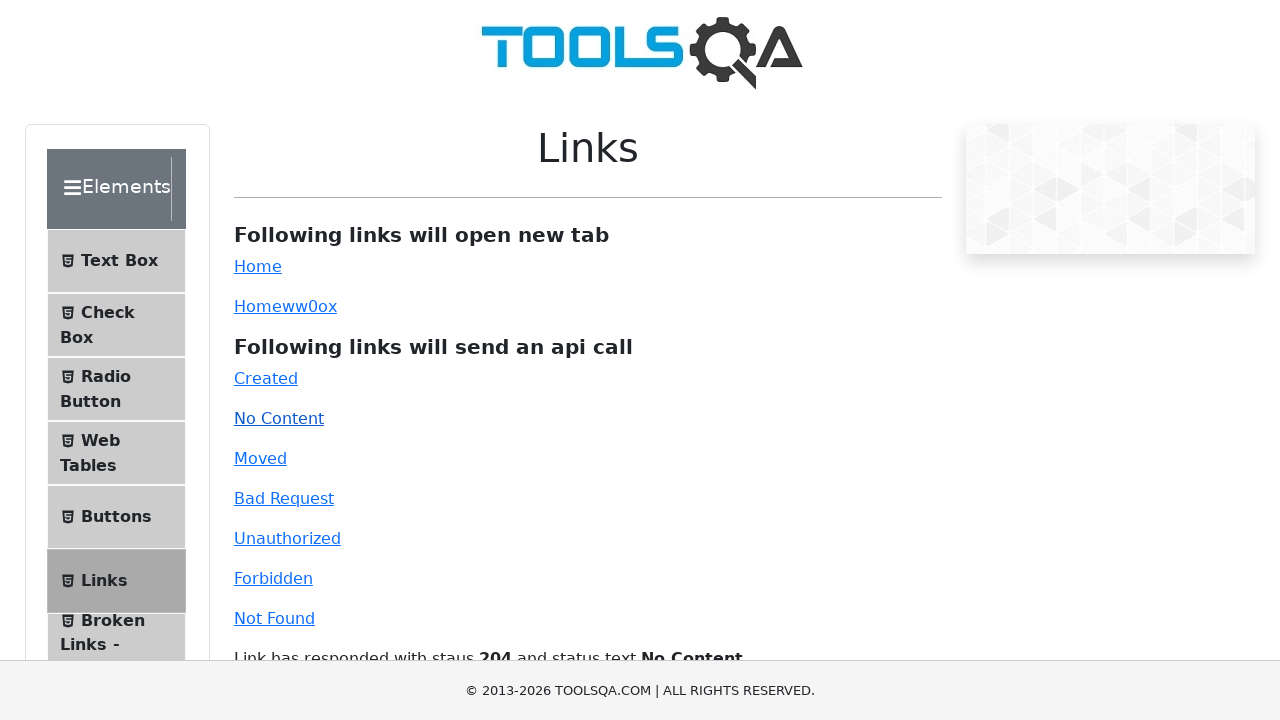

API response element appeared showing 204 No Content status
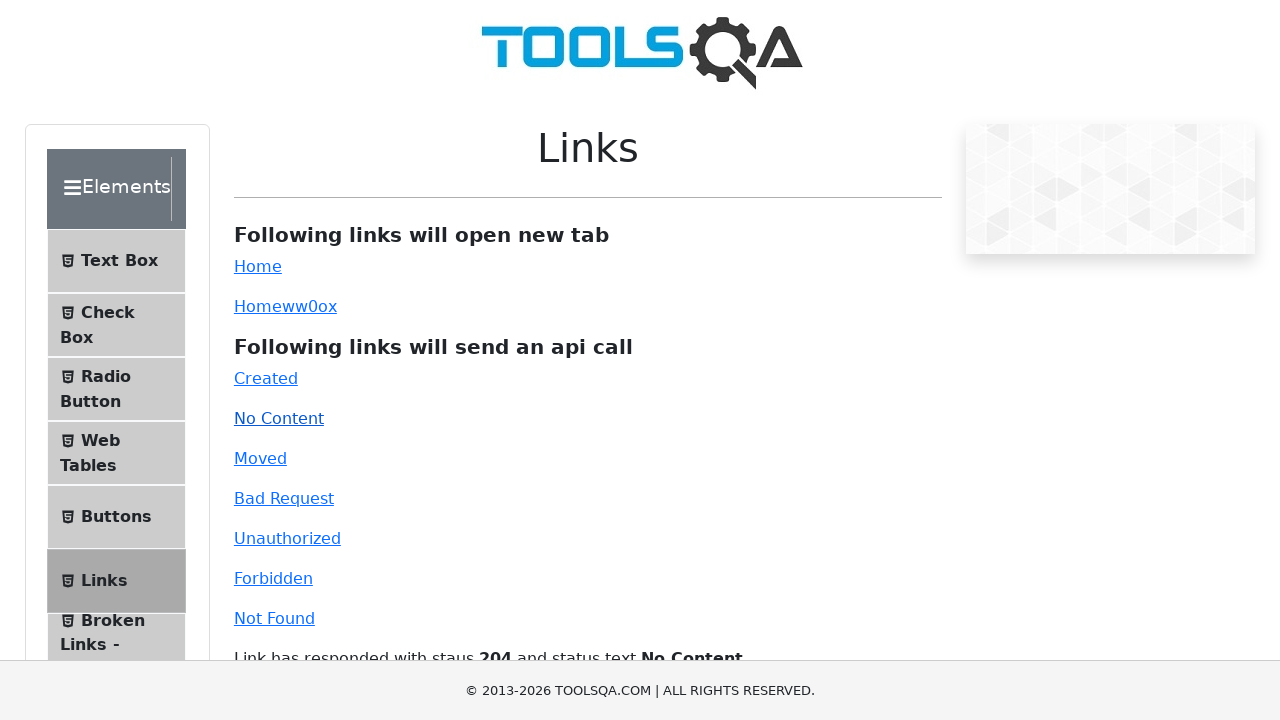

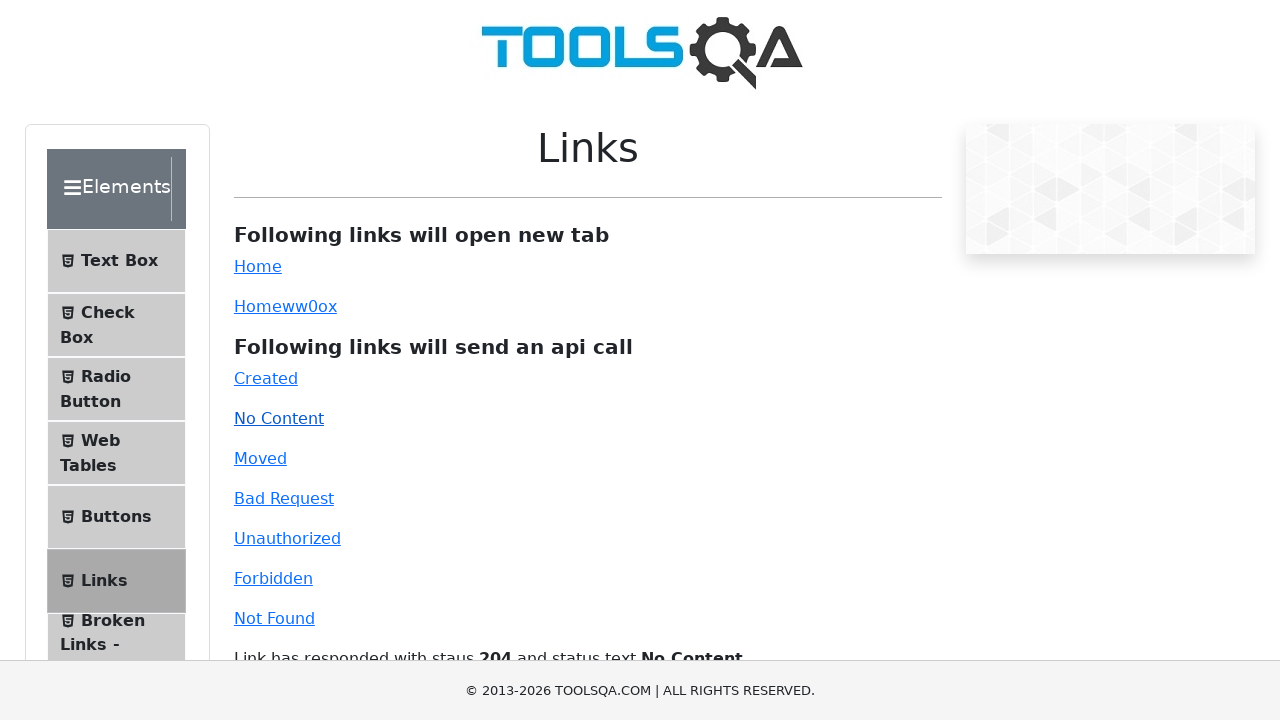